Navigates to Flipkart homepage and verifies the page loads by checking the URL

Starting URL: https://www.flipkart.com/

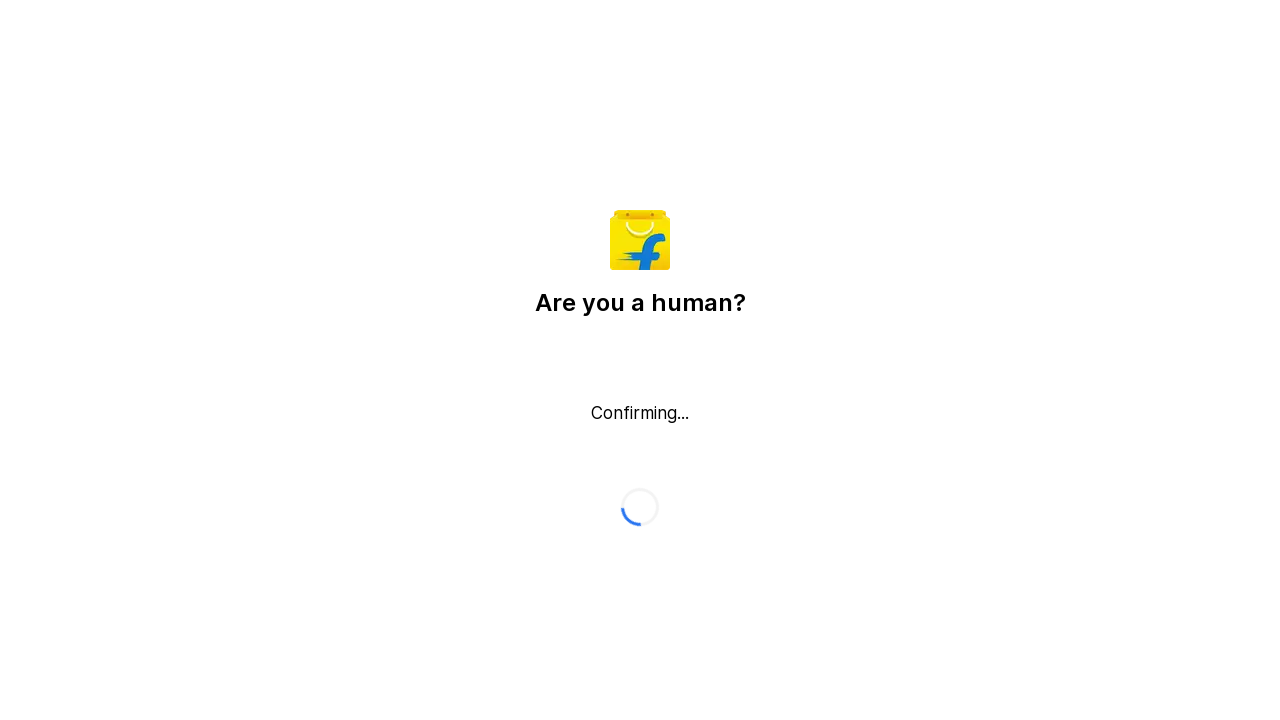

Waited for page to load with domcontentloaded state
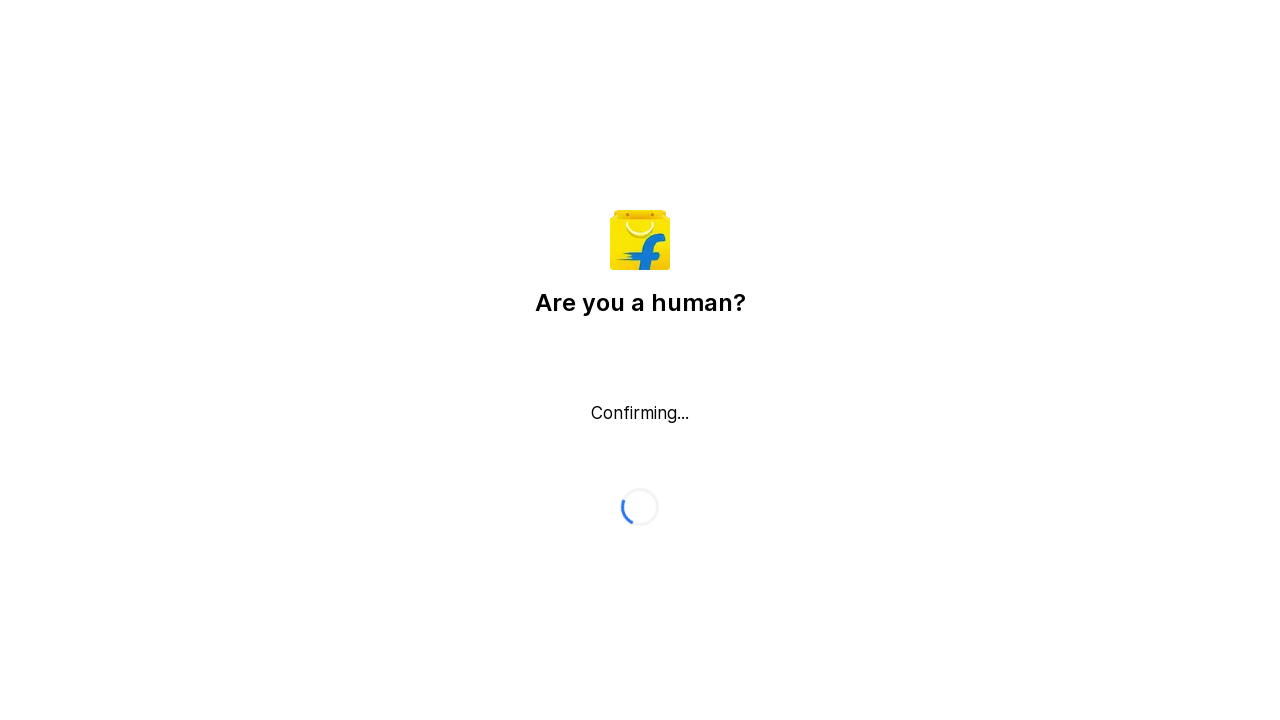

Retrieved current page URL
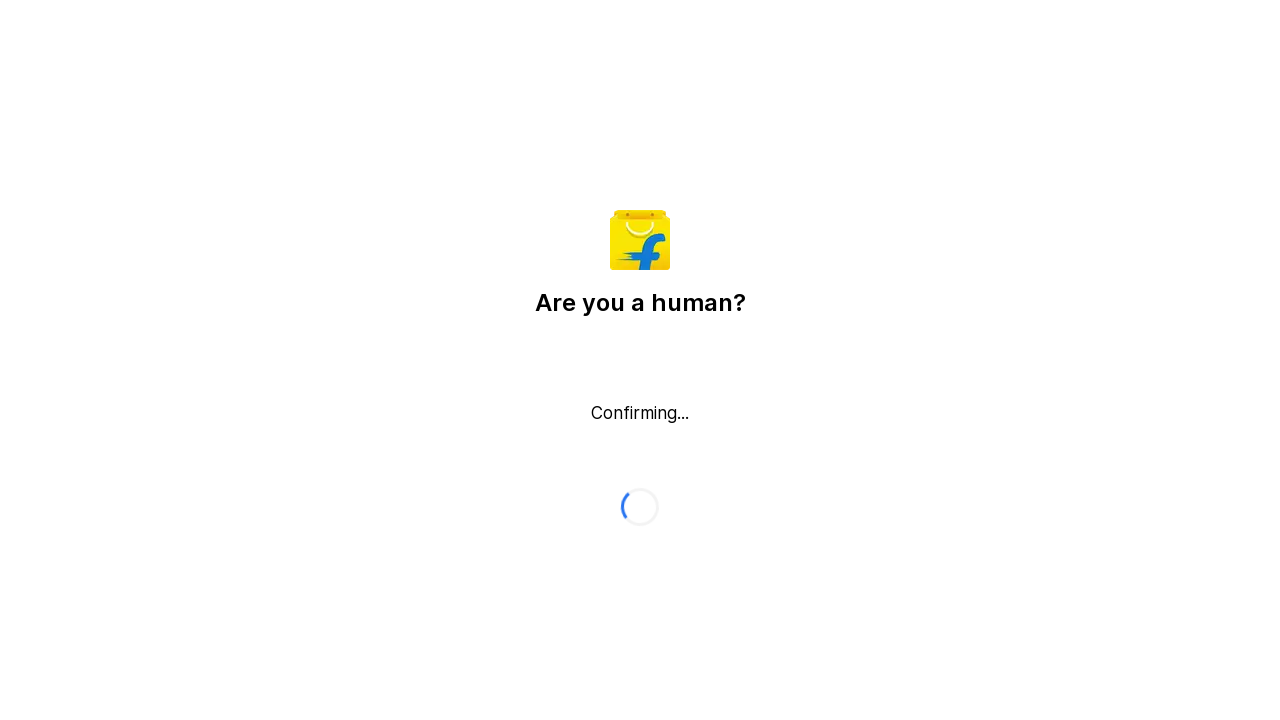

Verified that 'flipkart' is present in the current URL
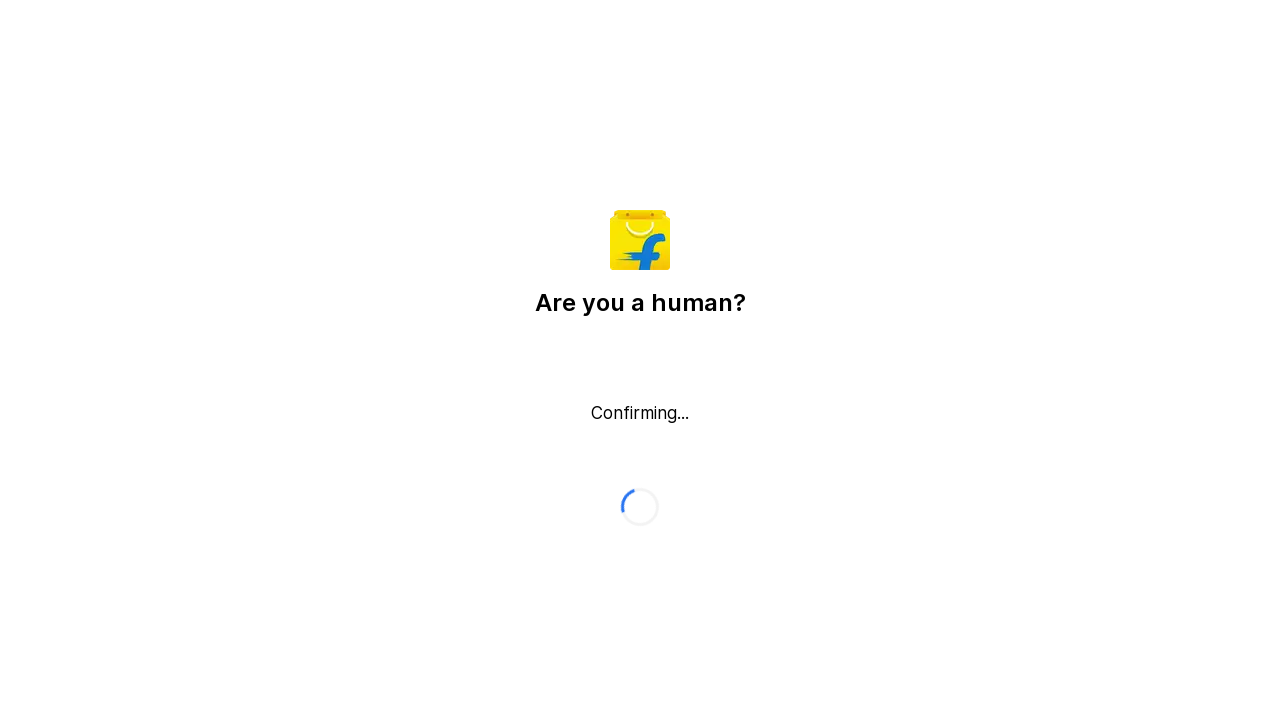

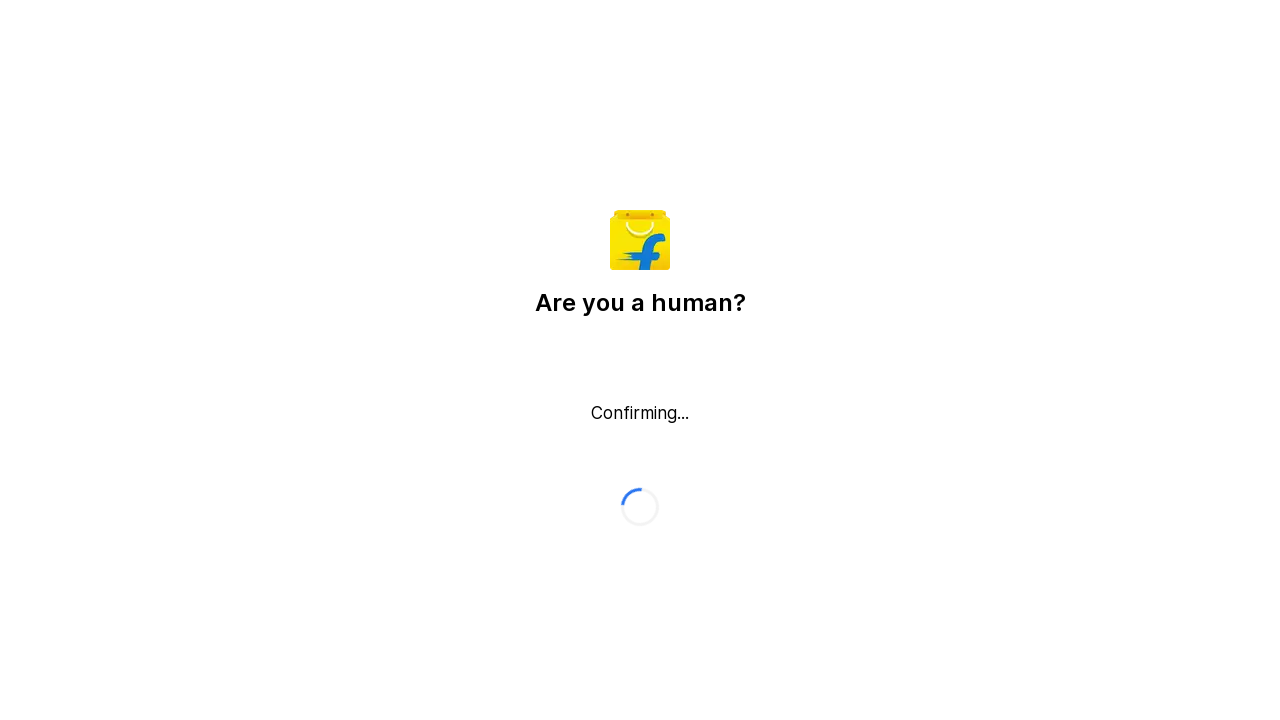